Tests GitHub desktop navigation by clicking the sign-in link in the header menu

Starting URL: https://github.com/

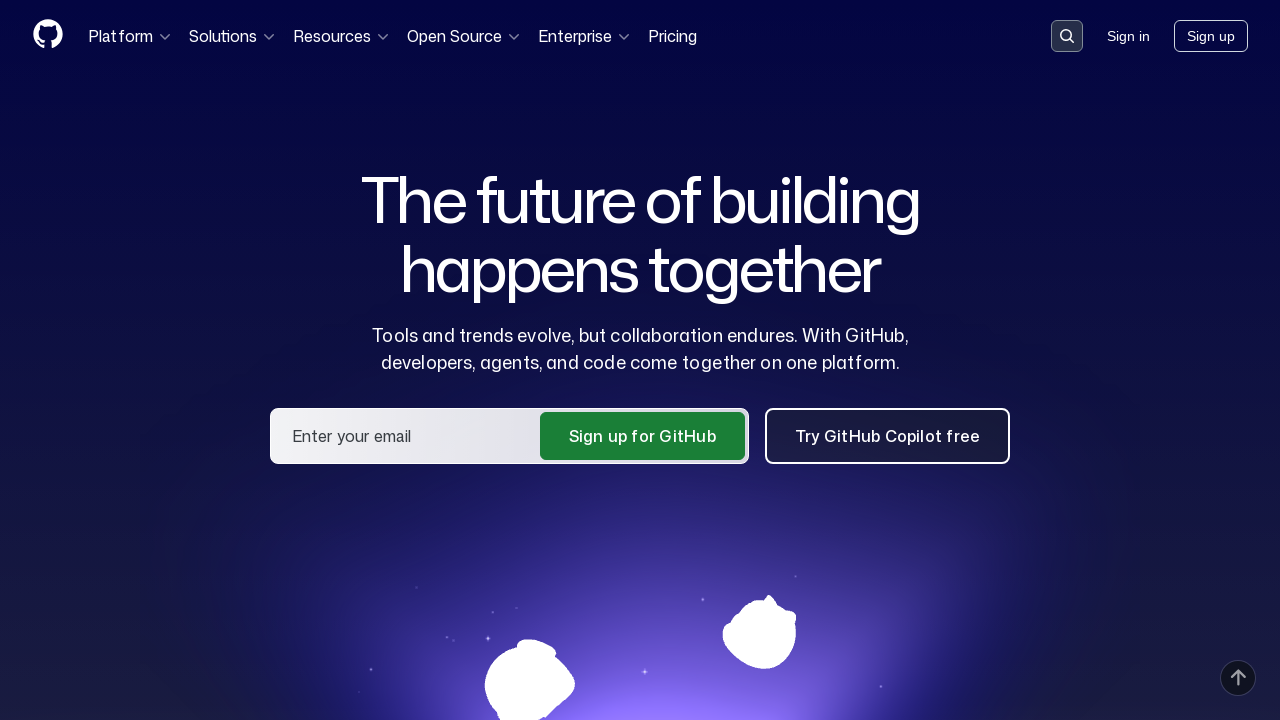

Navigated to GitHub homepage
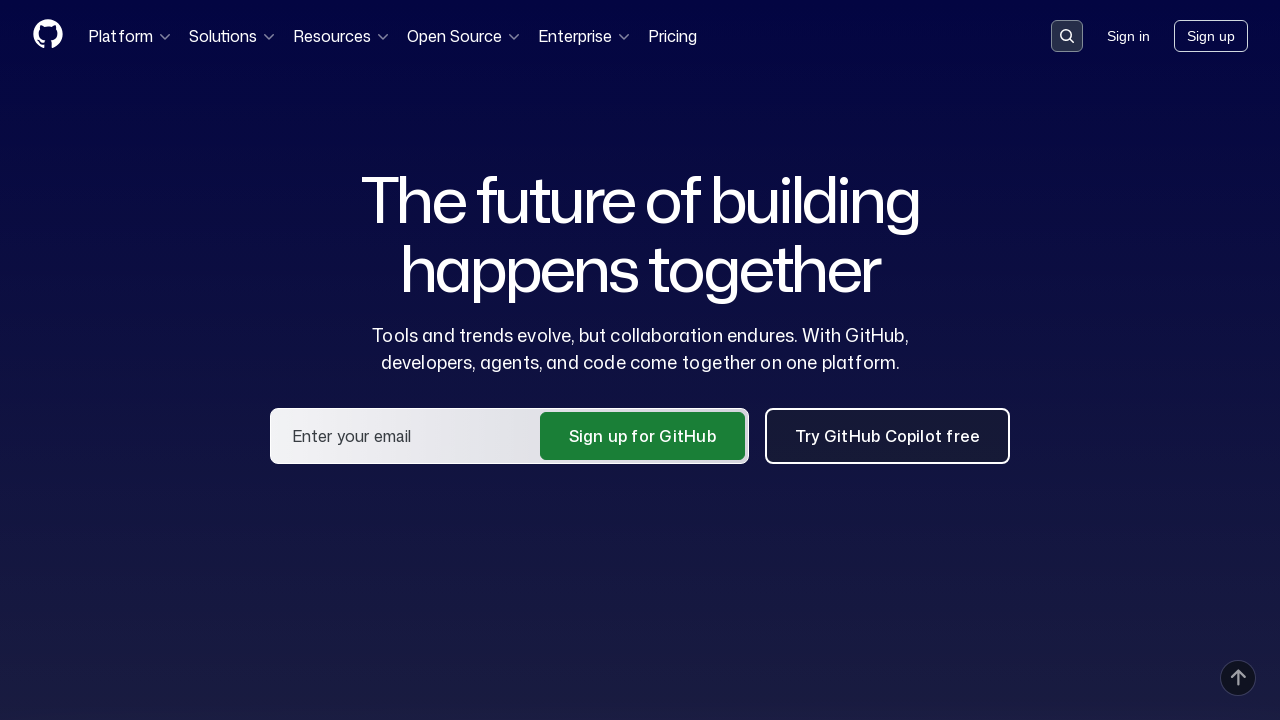

Clicked sign-in link in header menu at (1128, 36) on a.HeaderMenu-link--sign-in
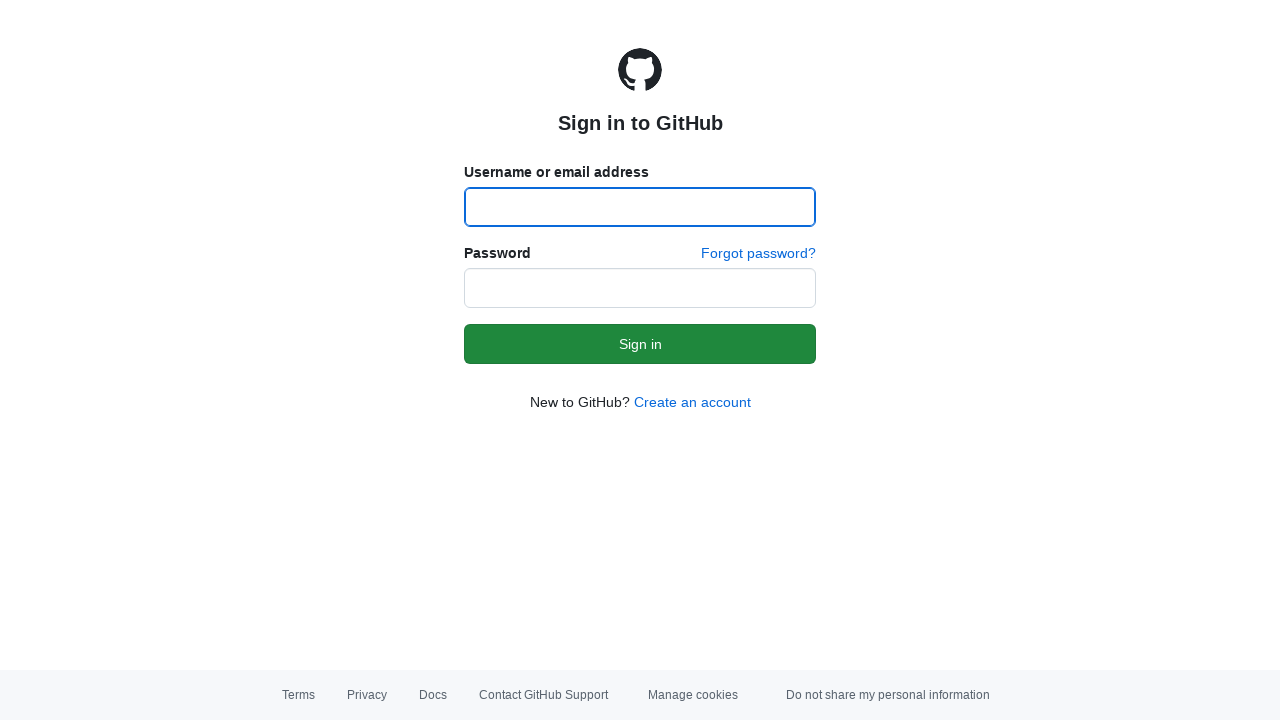

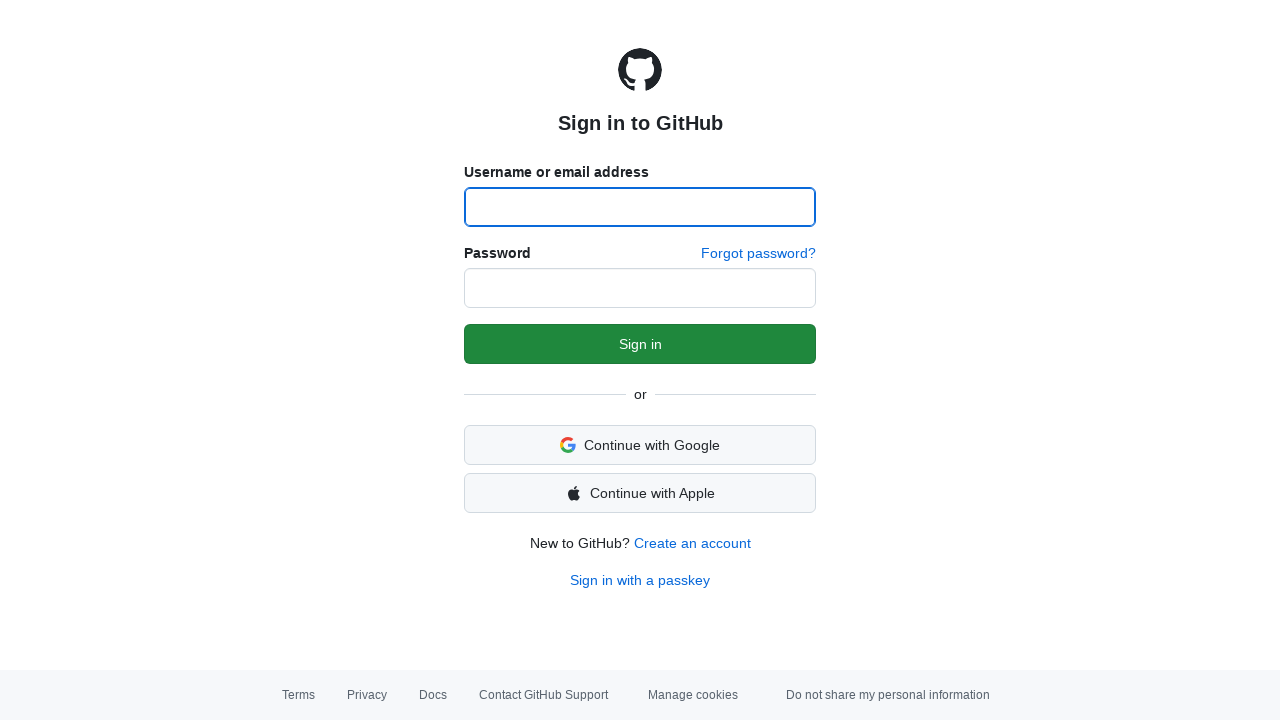